Tests deleting an appointment by selecting it and confirming the delete action in the appointment planner.

Starting URL: https://ej2.syncfusion.com/showcase/angular/appointmentplanner/#

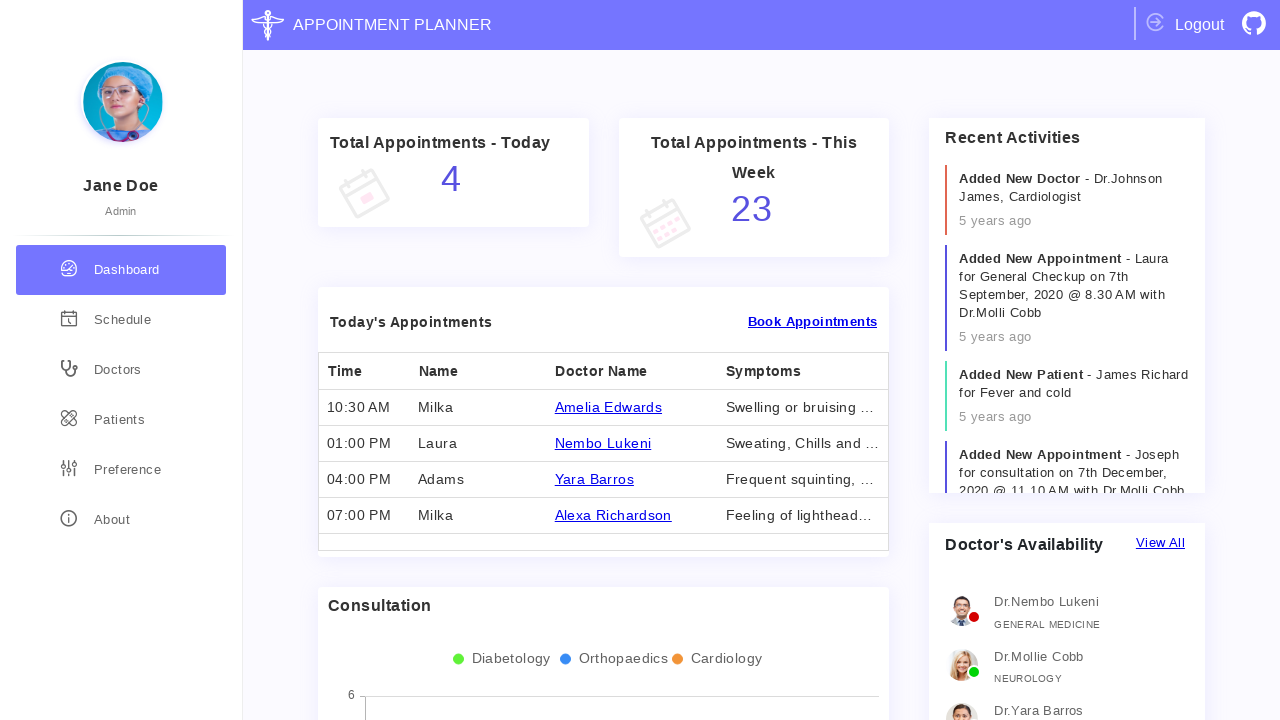

Clicked calendar icon to navigate to calendar view at (123, 320) on xpath=//span[@title="calendar"]
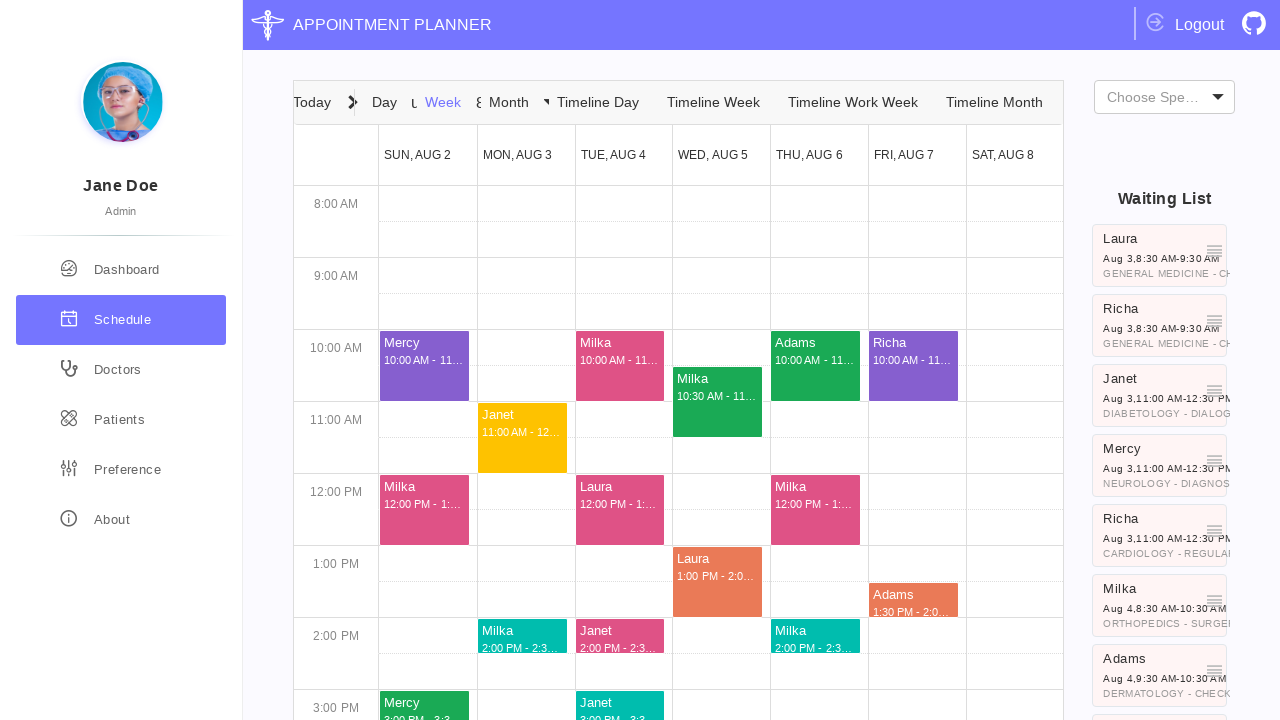

Appointment with ID Appointment_1020 loaded and became visible
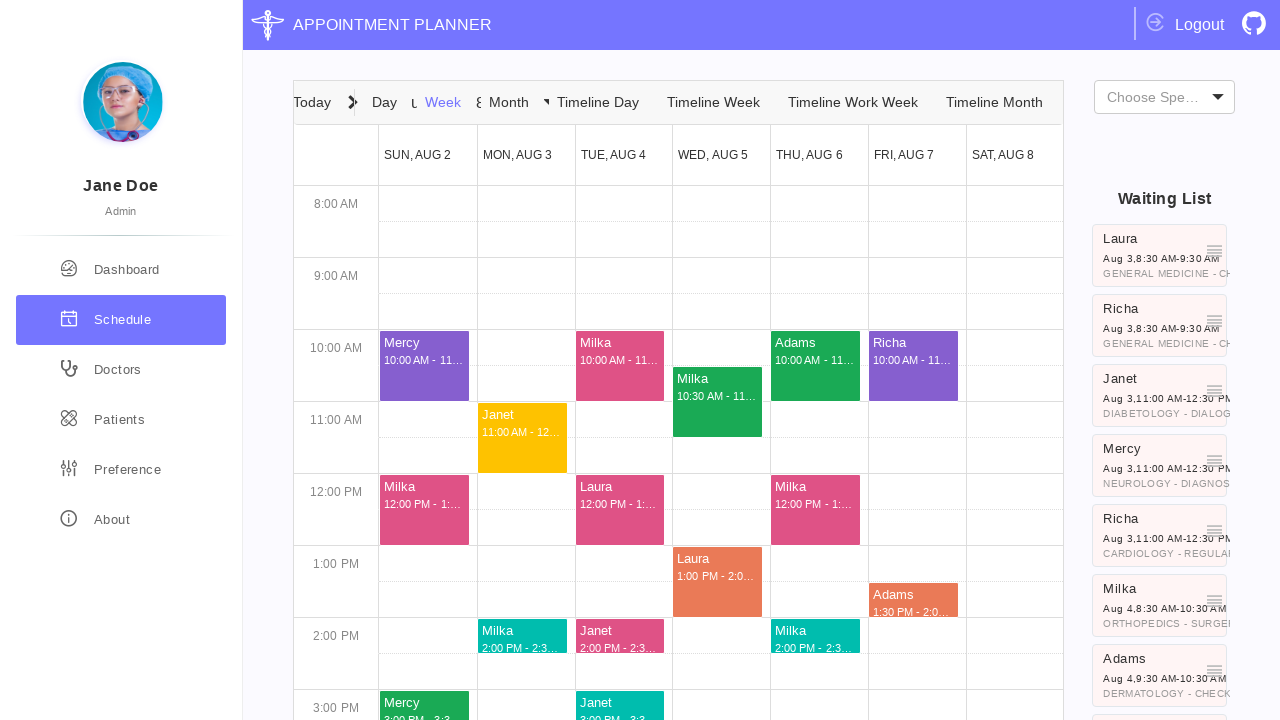

Clicked on the appointment to select it at (424, 510) on xpath=//div[@data-id="Appointment_1020"]
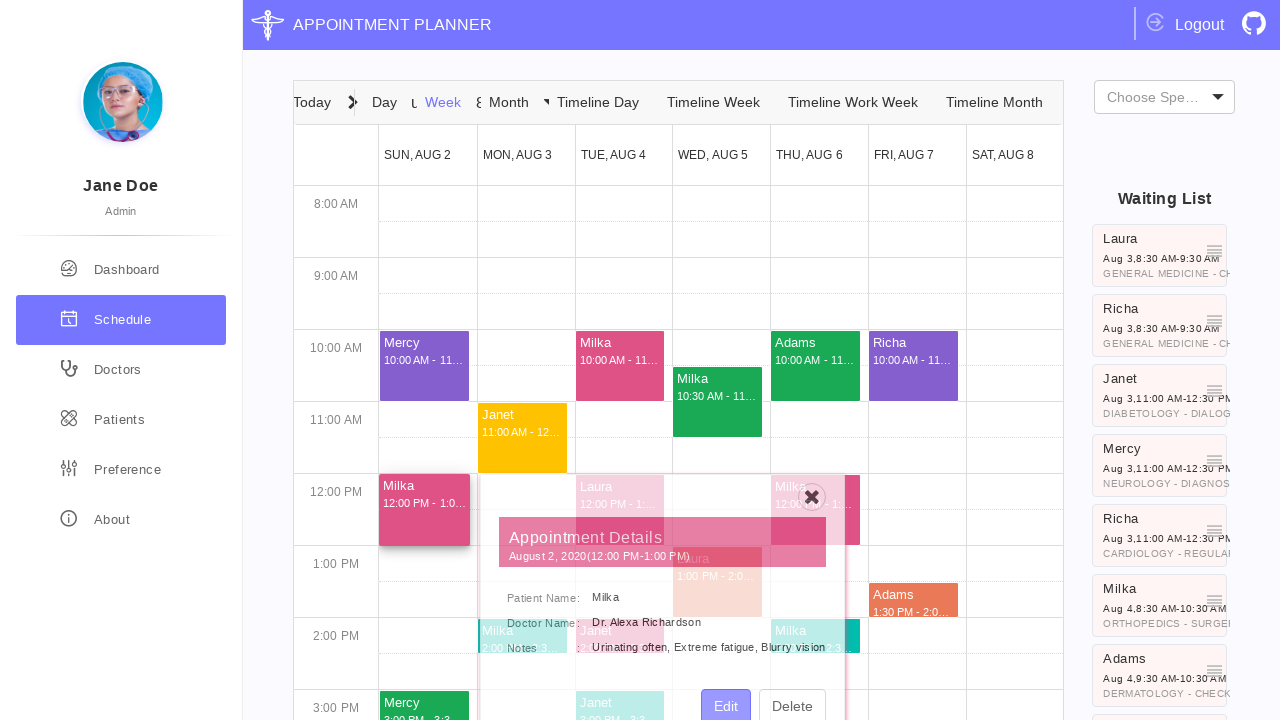

Clicked delete button for the appointment at (792, 704) on button.e-event-delete
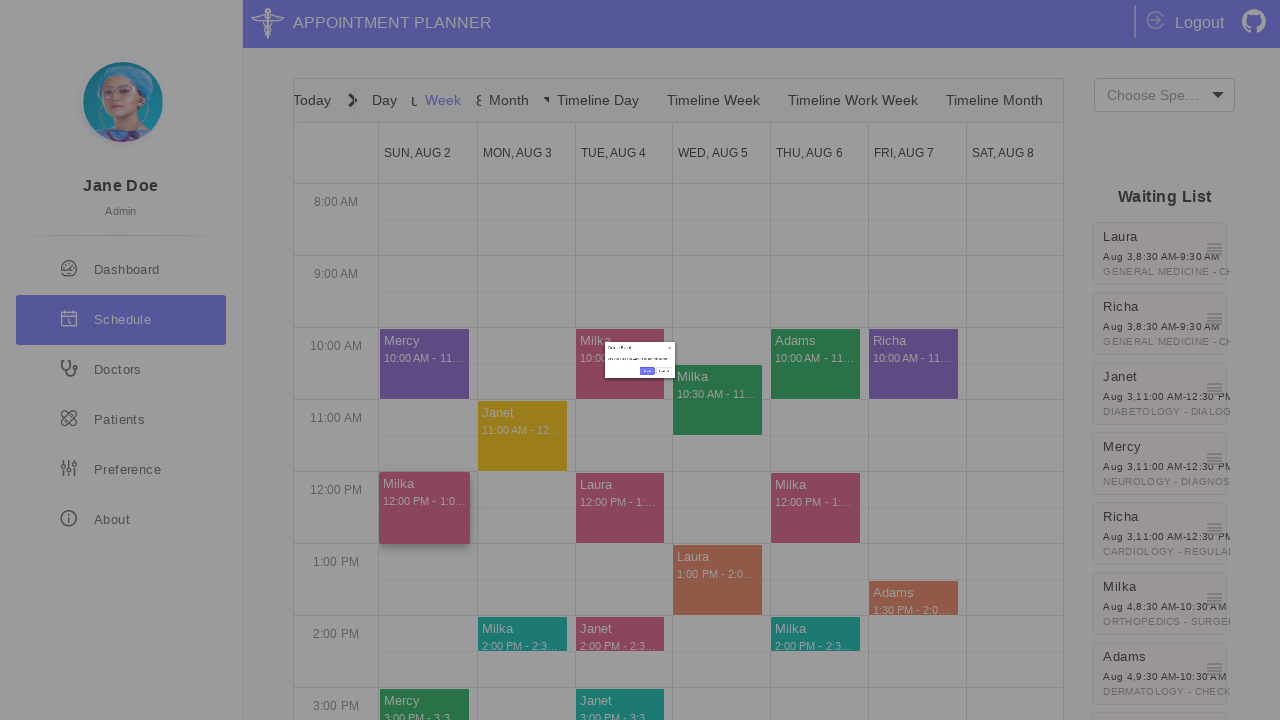

Confirmed deletion in the dialog by clicking delete confirmation button at (672, 410) on button.e-quick-dialog-delete
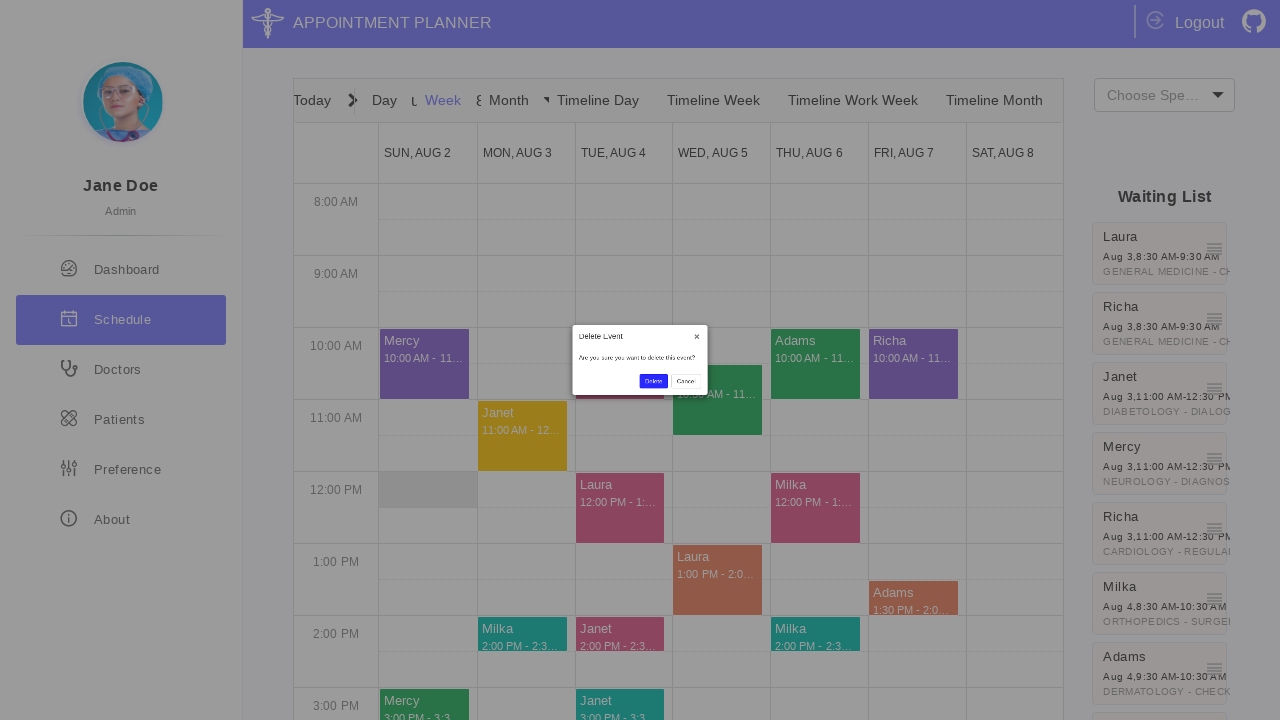

Appointment successfully deleted and is no longer visible
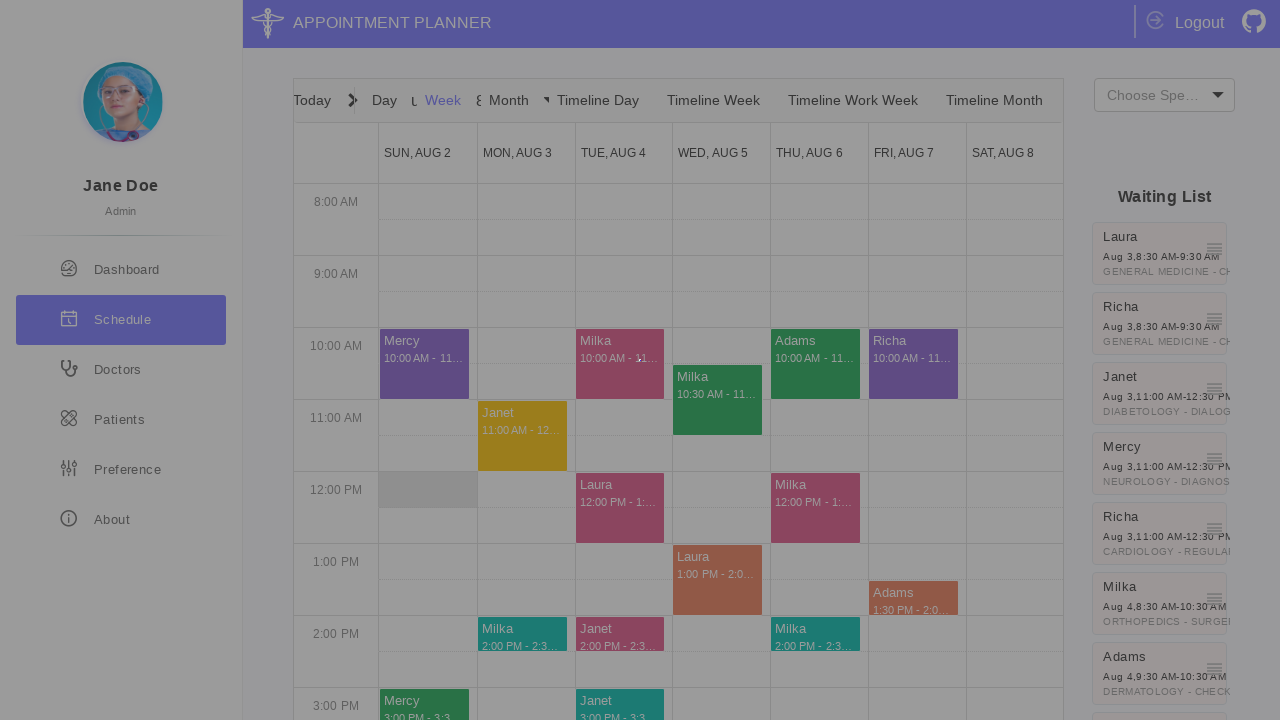

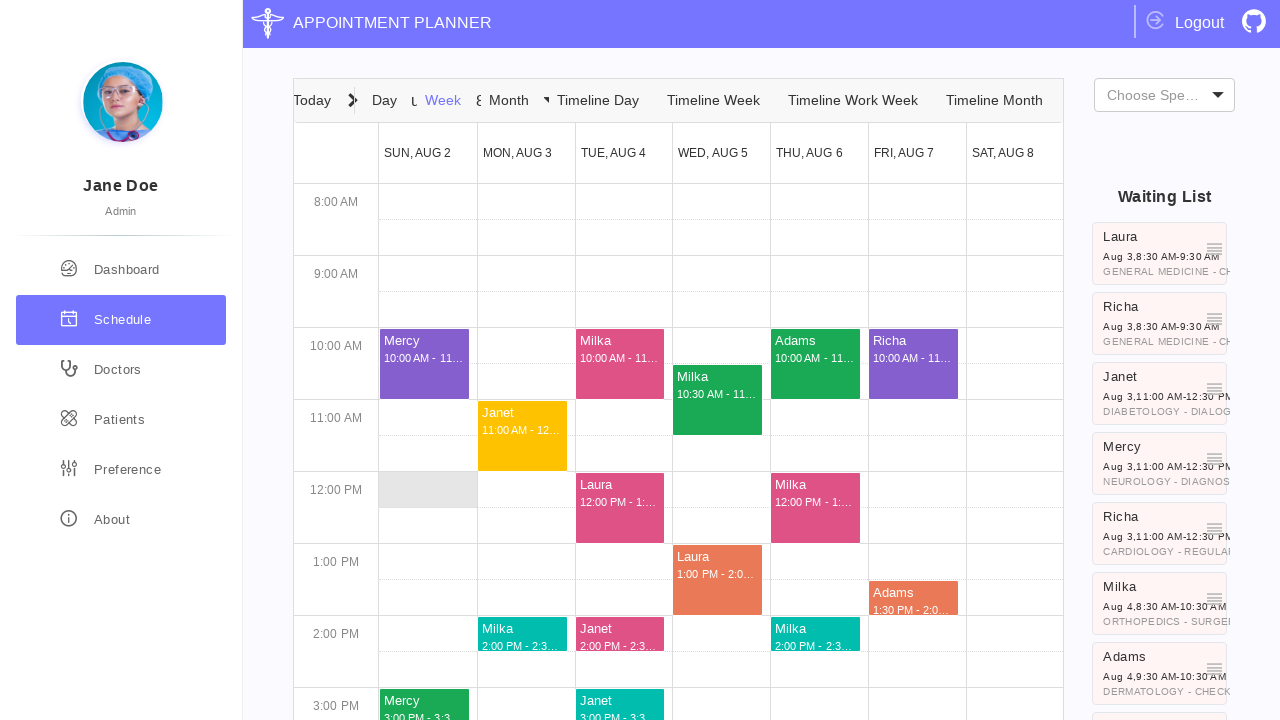